Tests the search functionality by searching for "python" programming language and verifying that search results contain the search term

Starting URL: https://99-bottles-of-beer.net/

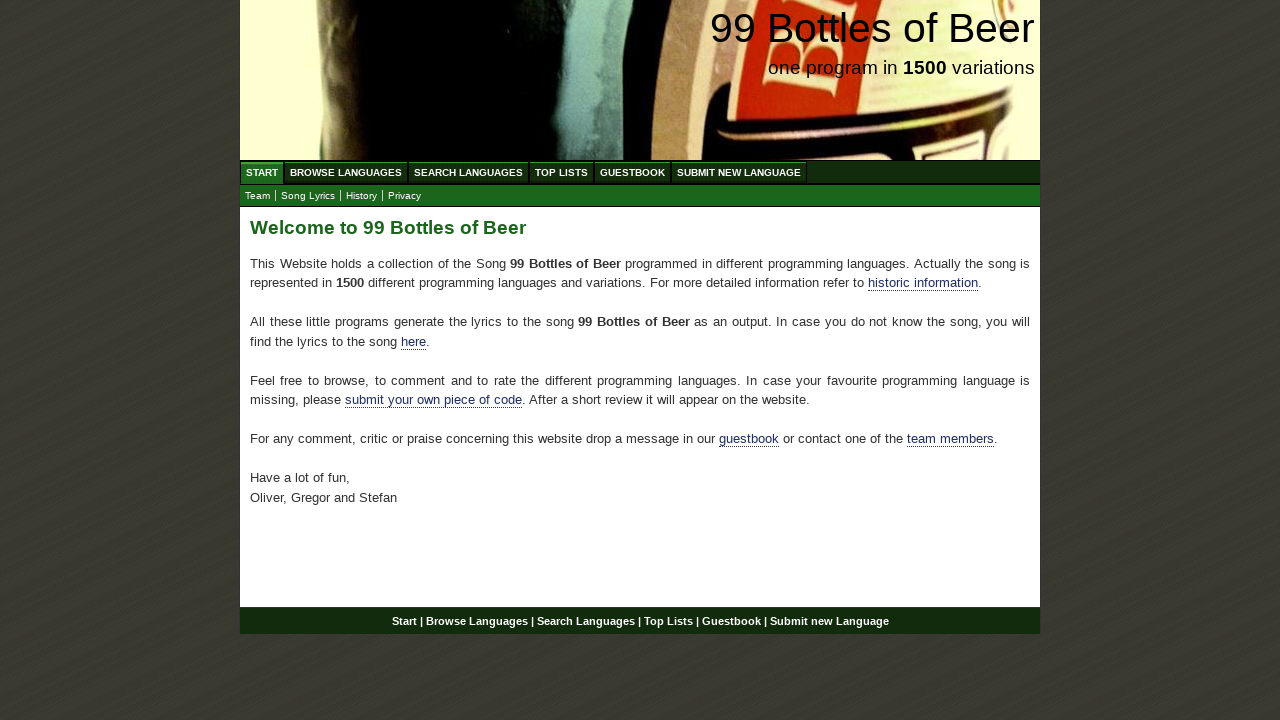

Clicked on Search Languages menu item at (468, 172) on xpath=//ul[@id = 'menu']/li/a[@href = '/search.html']
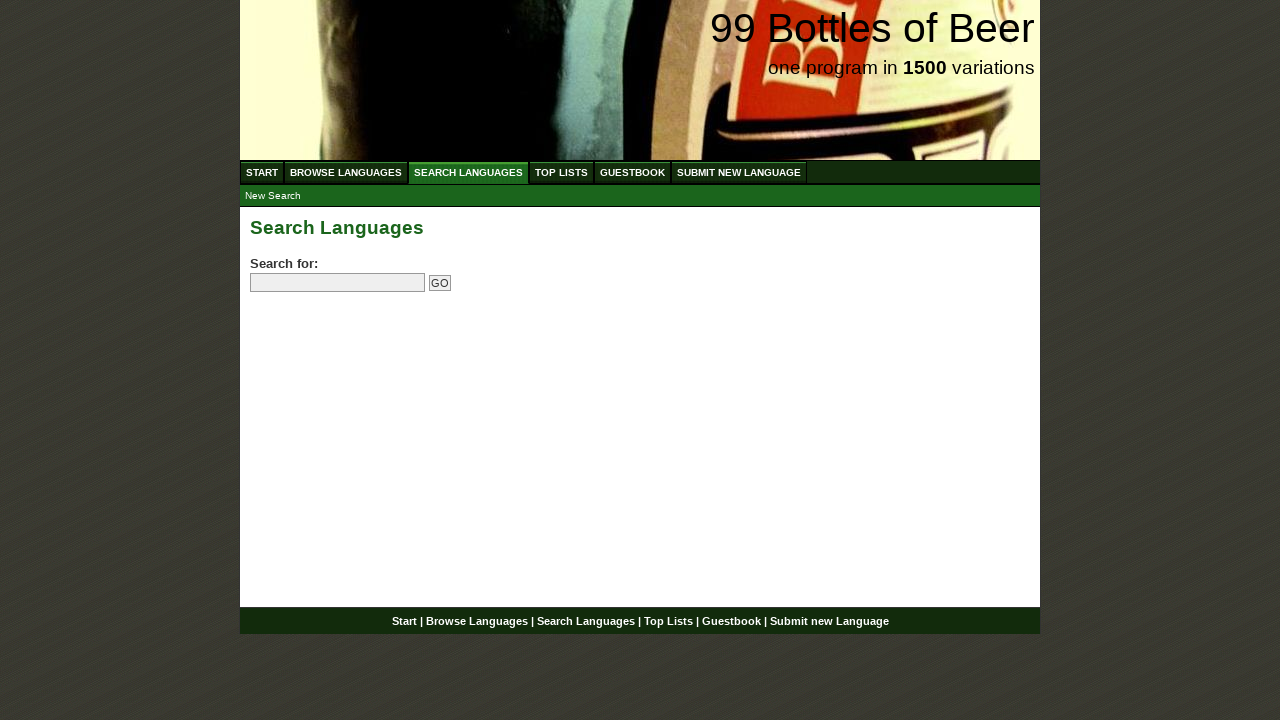

Clicked on the search field at (338, 283) on input[name='search']
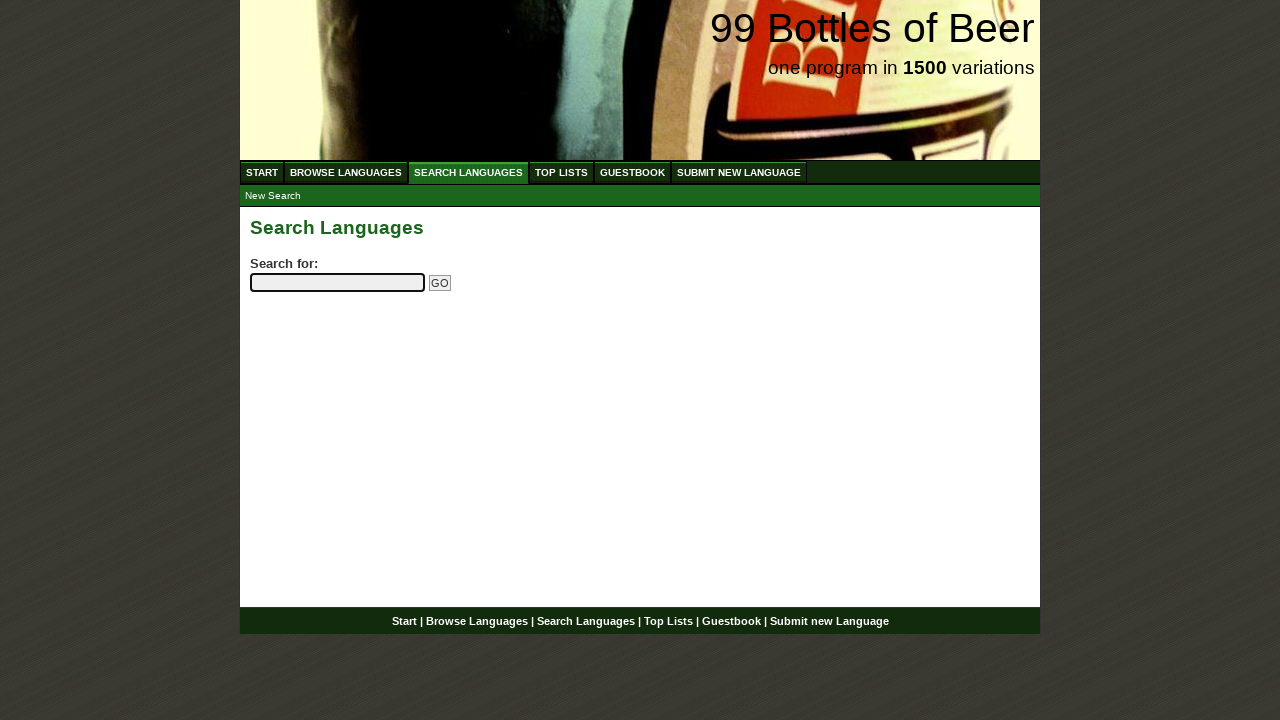

Typed 'python' into the search field on input[name='search']
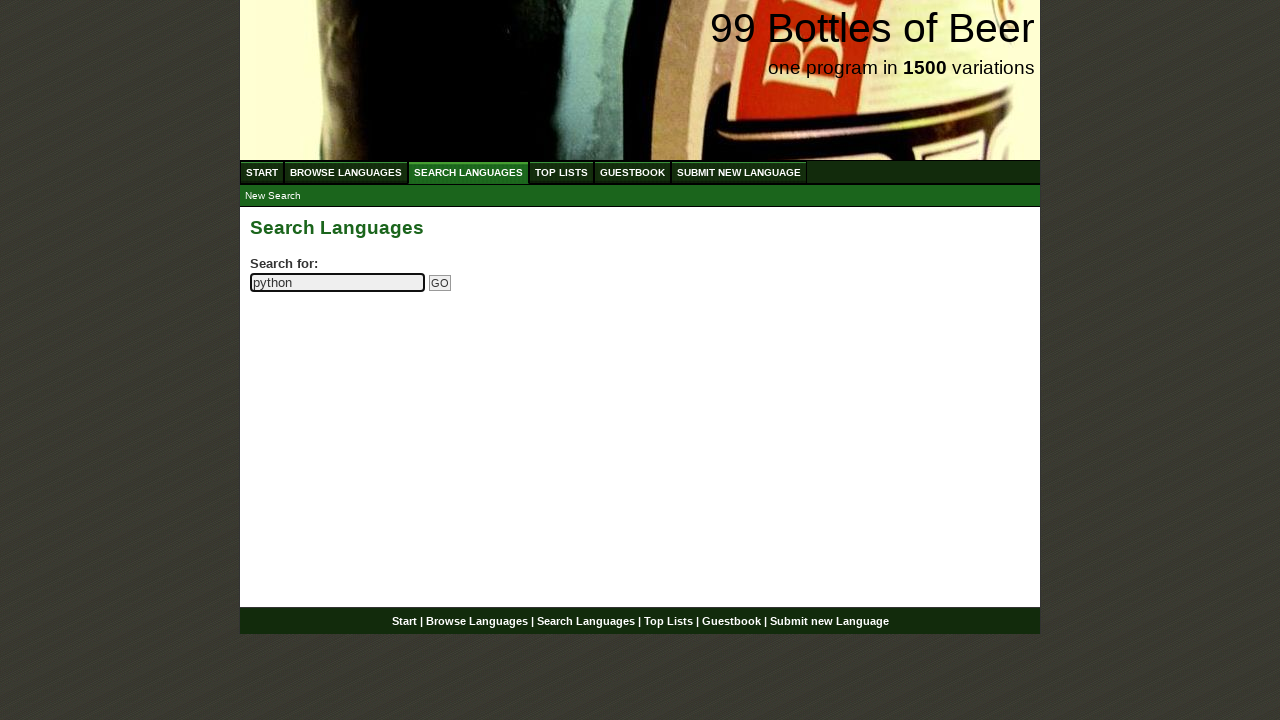

Clicked the Go button to submit search at (440, 283) on input[name='submitsearch']
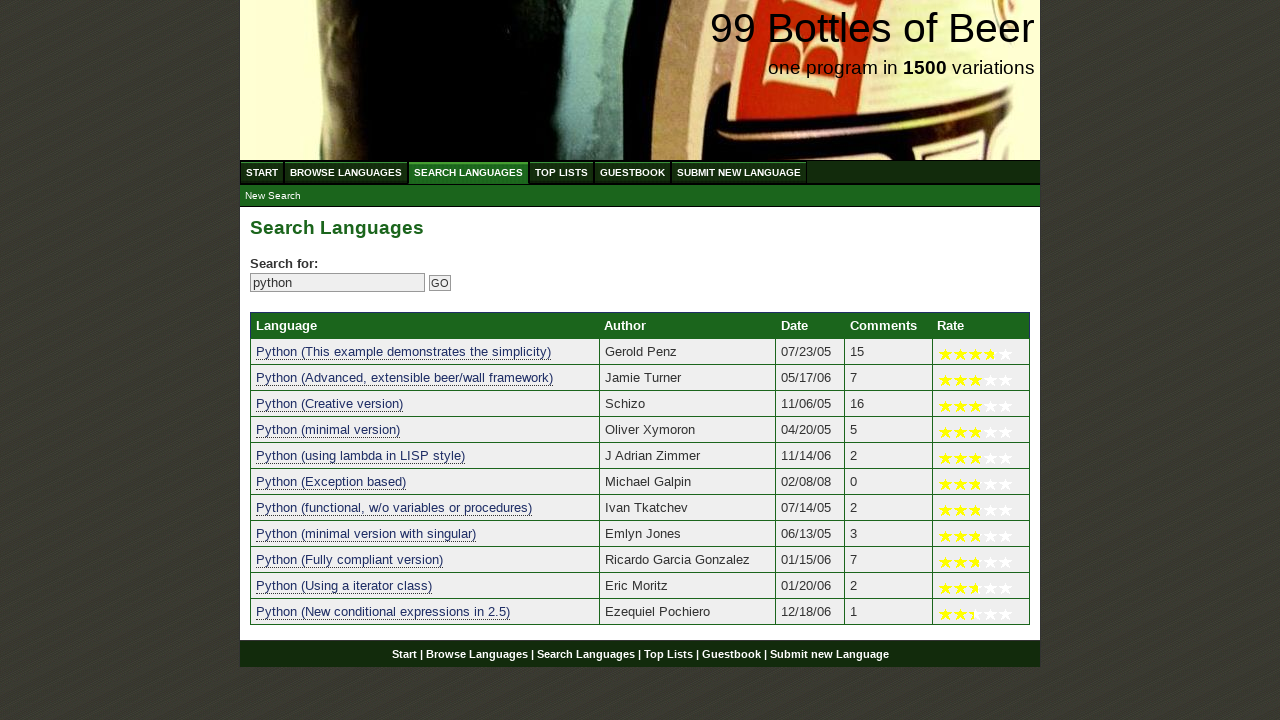

Search results table loaded successfully
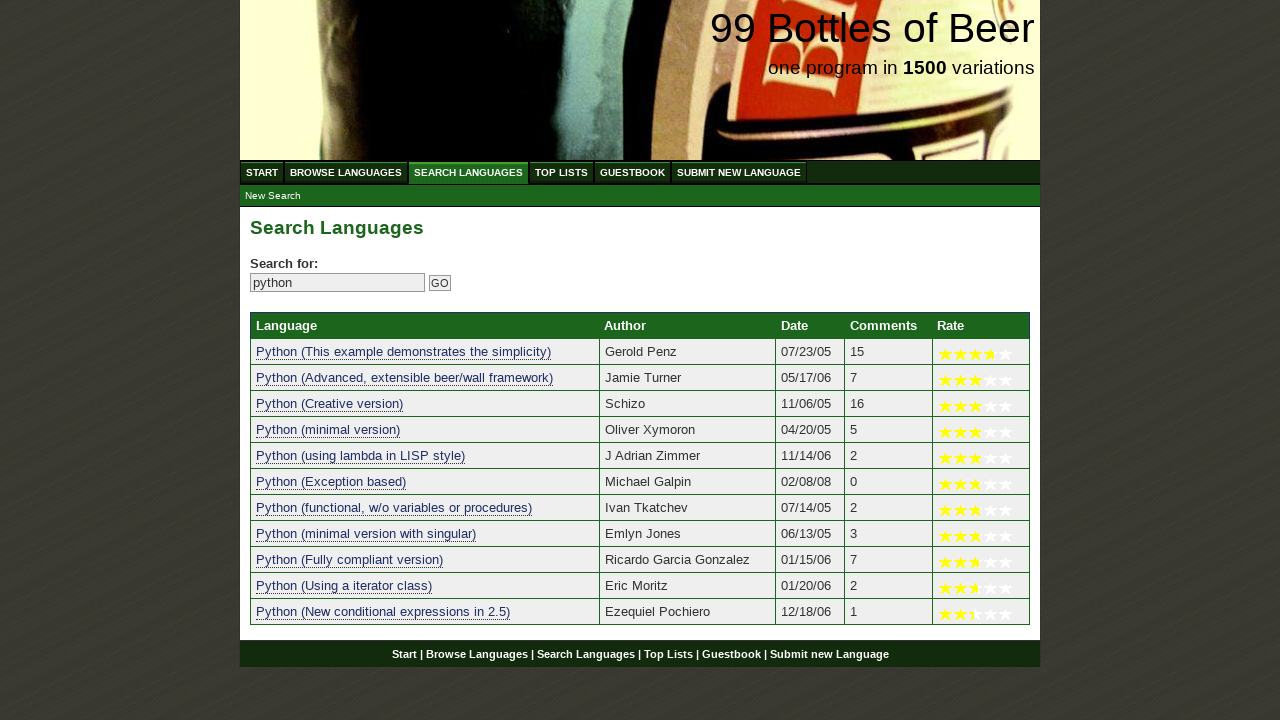

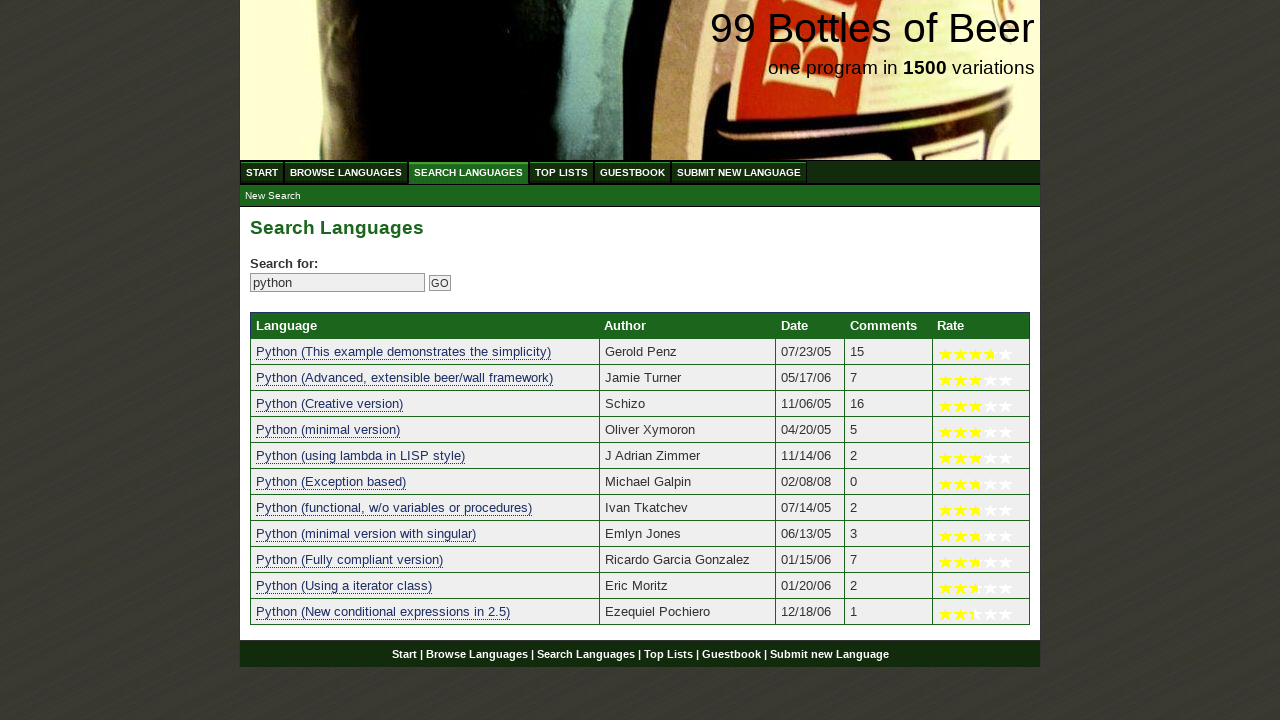